Tests an e-commerce practice site by searching for products containing "ber", adding them to cart, proceeding to checkout, applying a promo code, and verifying the discount is applied correctly and totals match.

Starting URL: https://rahulshettyacademy.com/seleniumPractise/

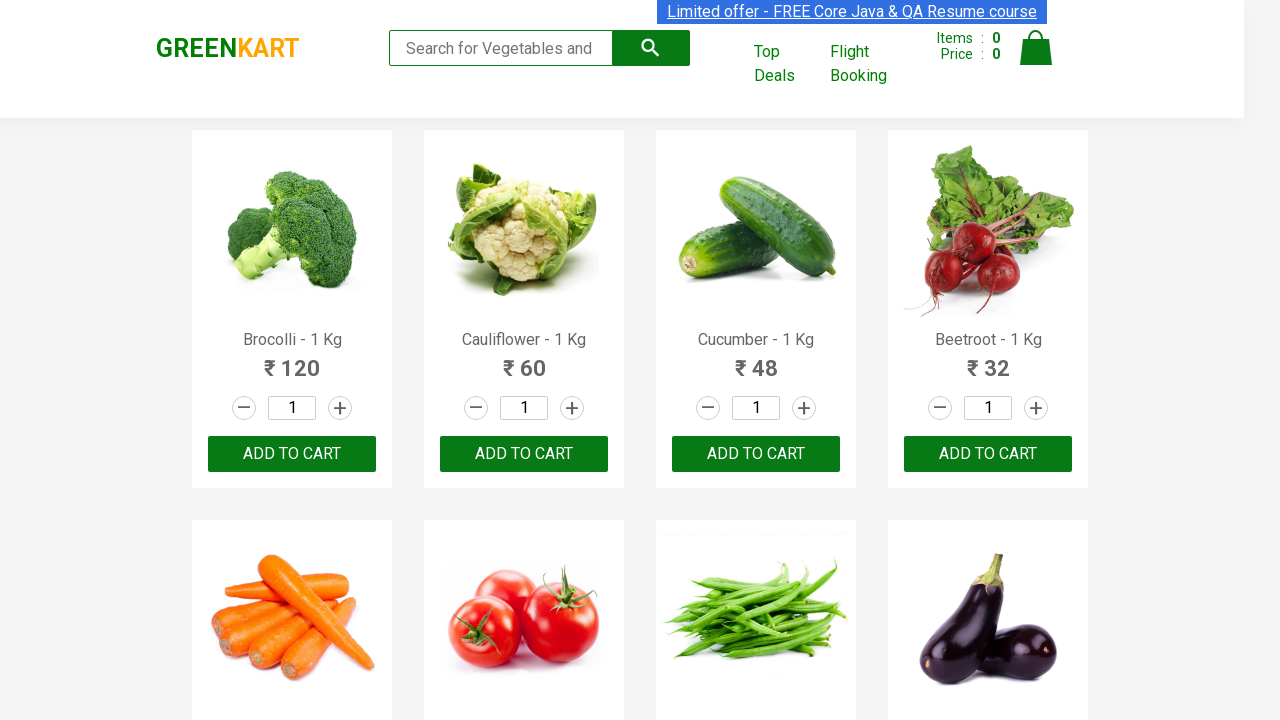

Filled search field with 'ber' on input.search-keyword
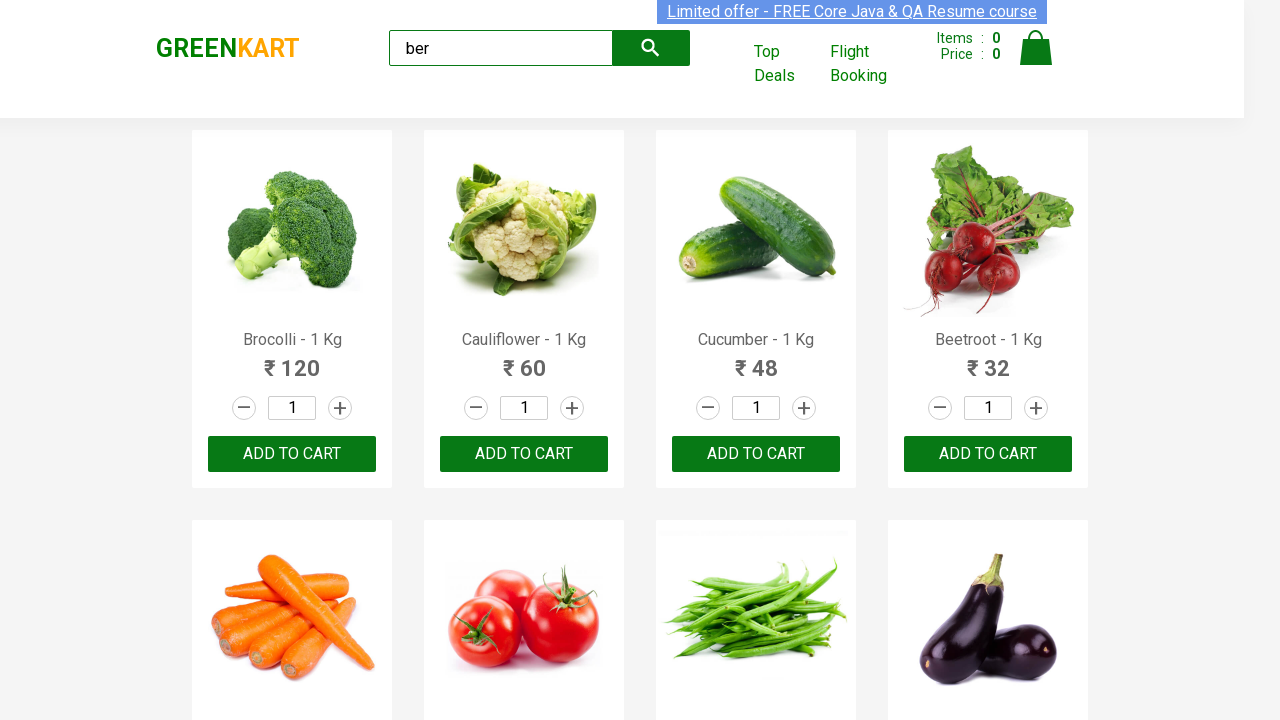

Waited for search results to load
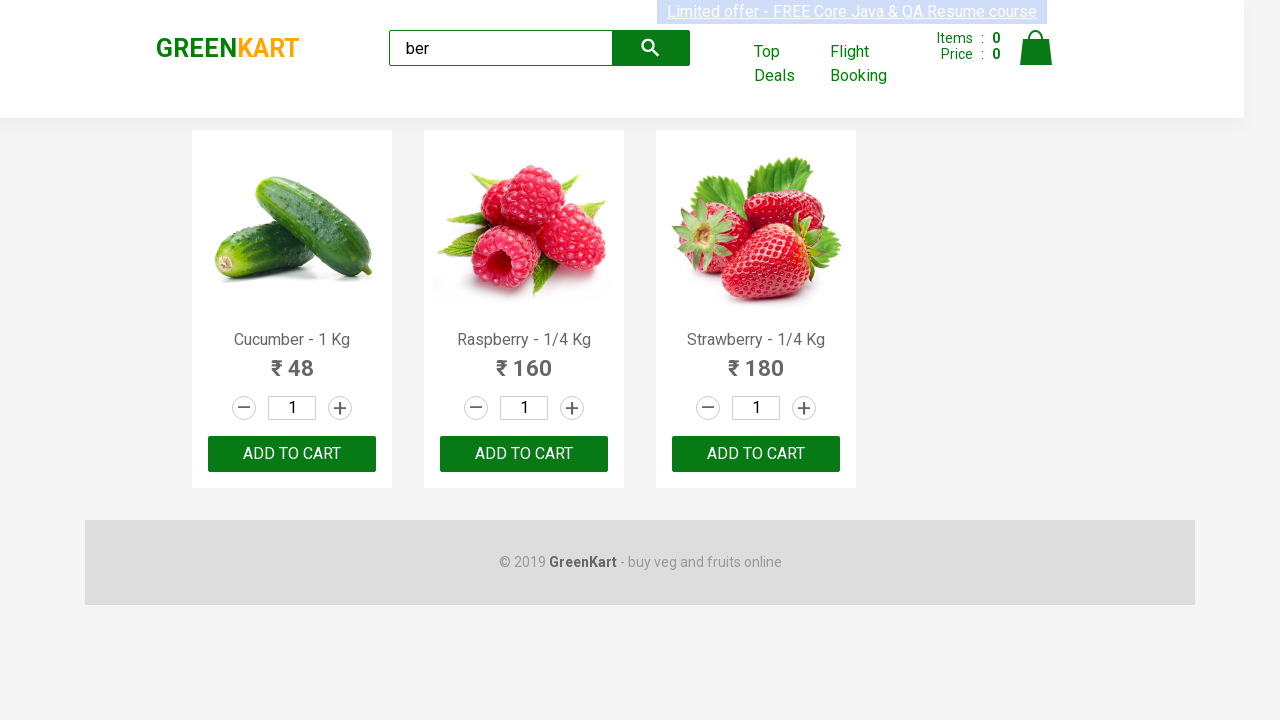

Verified 3 products found in search results
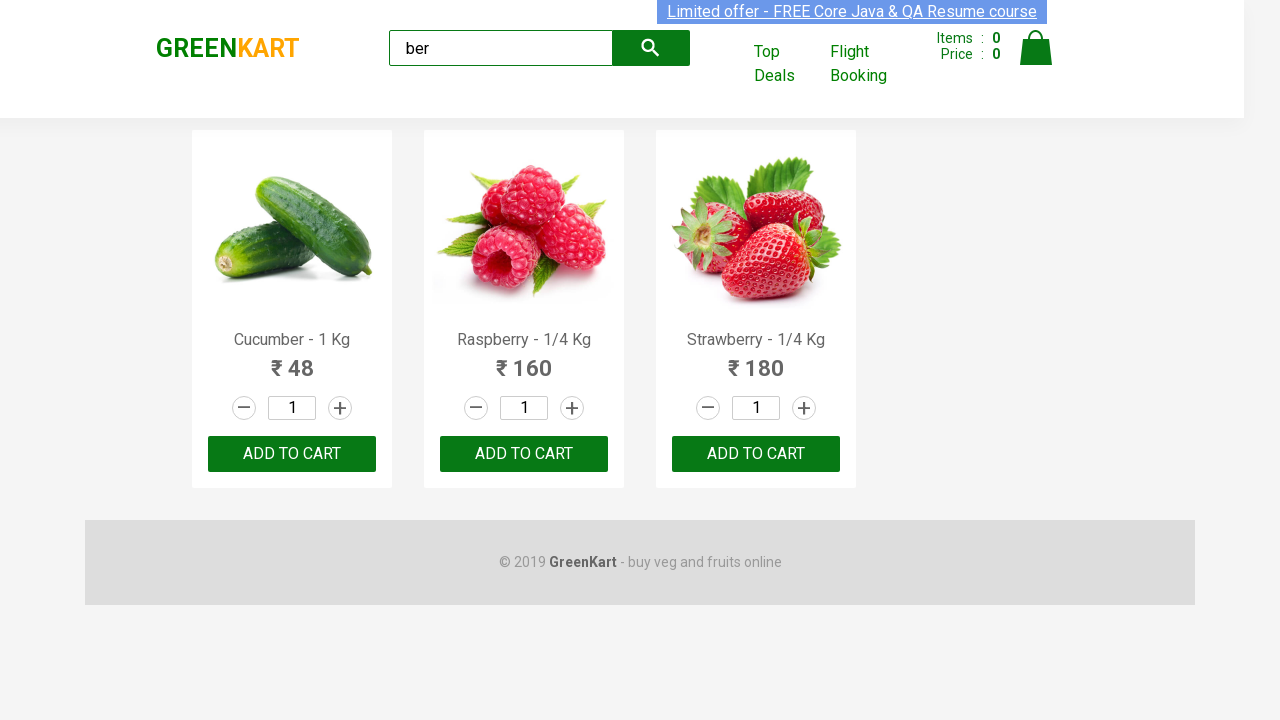

Clicked 'Add to Cart' button for product 1 at (292, 454) on xpath=//div[@class='product-action']/button >> nth=0
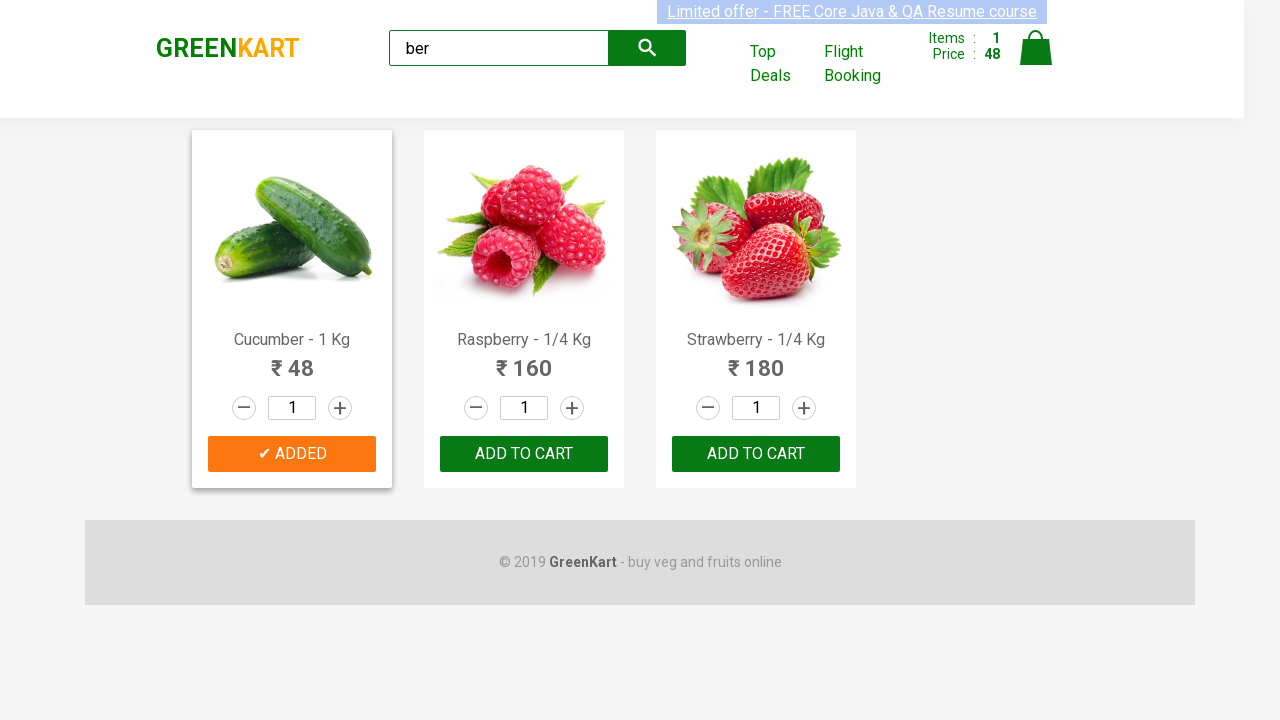

Clicked 'Add to Cart' button for product 2 at (524, 454) on xpath=//div[@class='product-action']/button >> nth=1
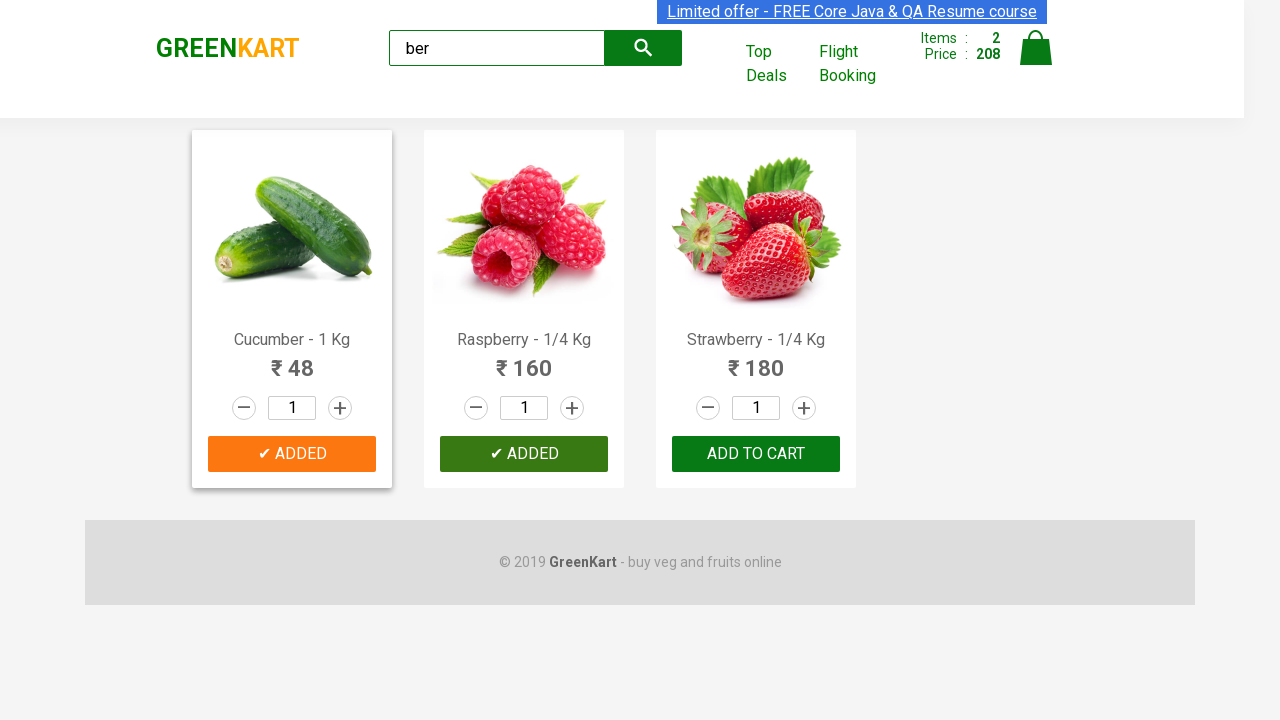

Clicked 'Add to Cart' button for product 3 at (756, 454) on xpath=//div[@class='product-action']/button >> nth=2
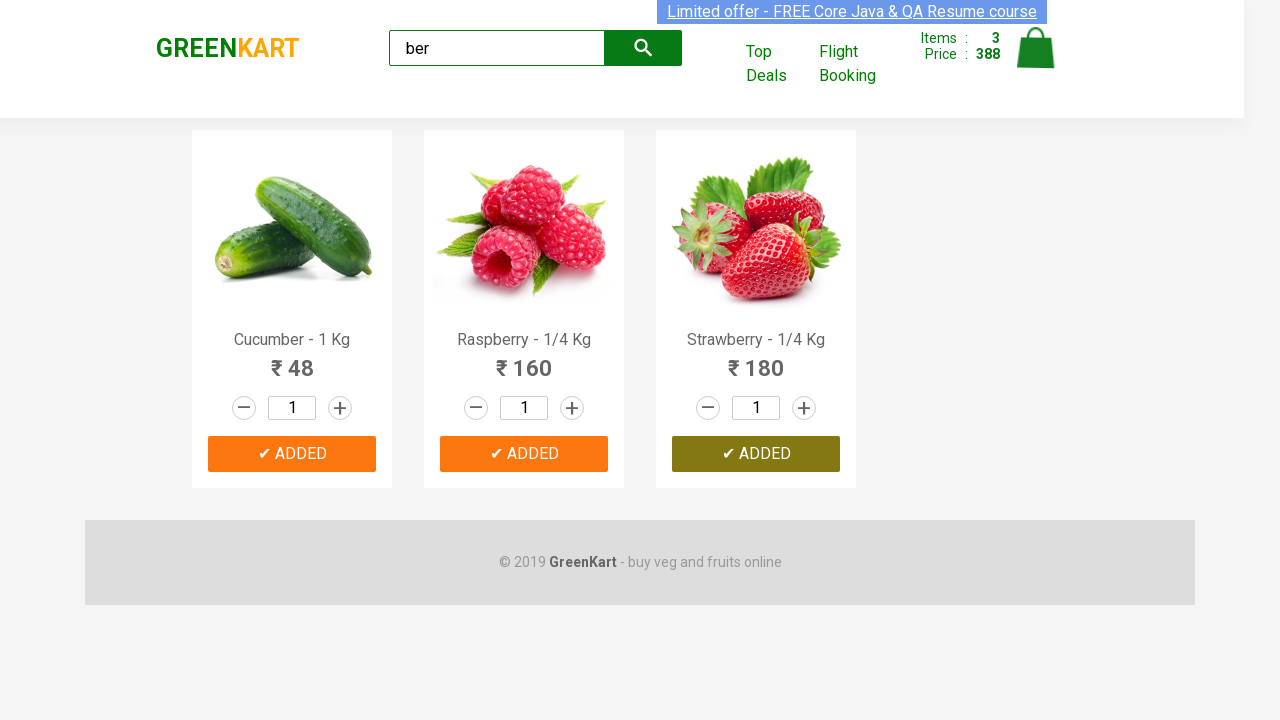

Clicked cart icon at (1036, 48) on img[alt='Cart']
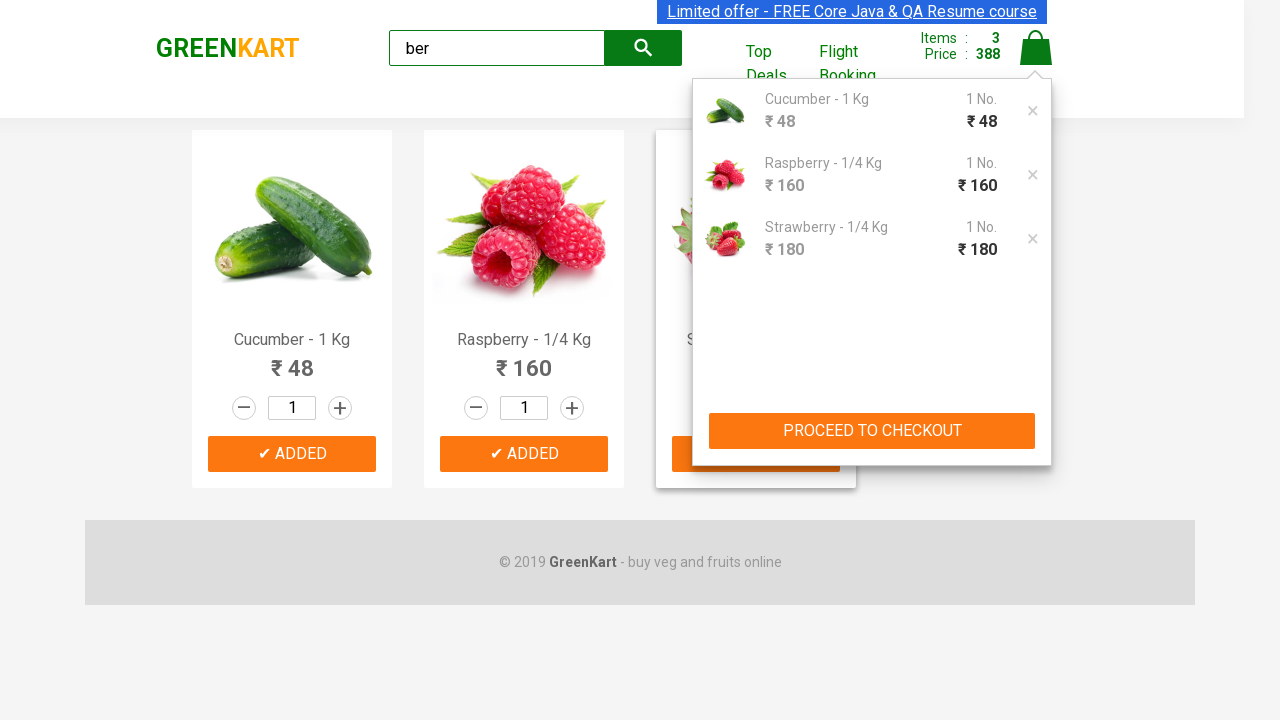

Clicked 'PROCEED TO CHECKOUT' button at (872, 431) on xpath=//button[text()='PROCEED TO CHECKOUT']
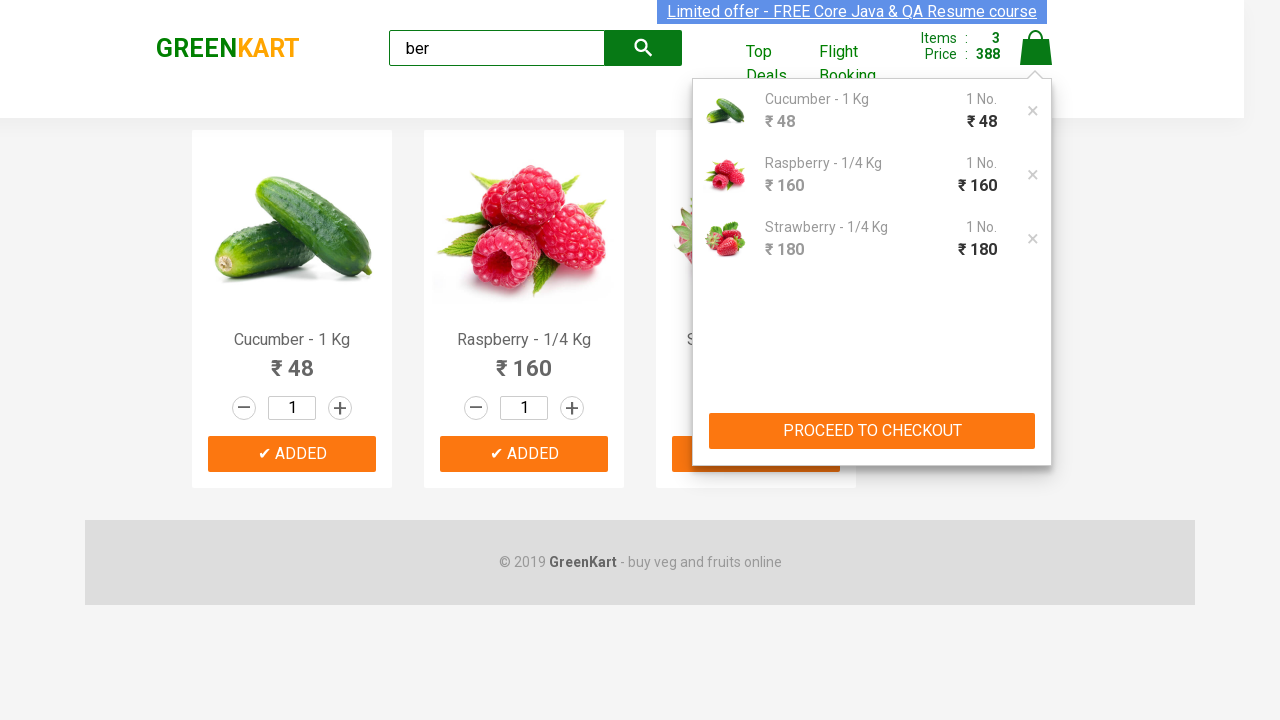

Promo code input field loaded
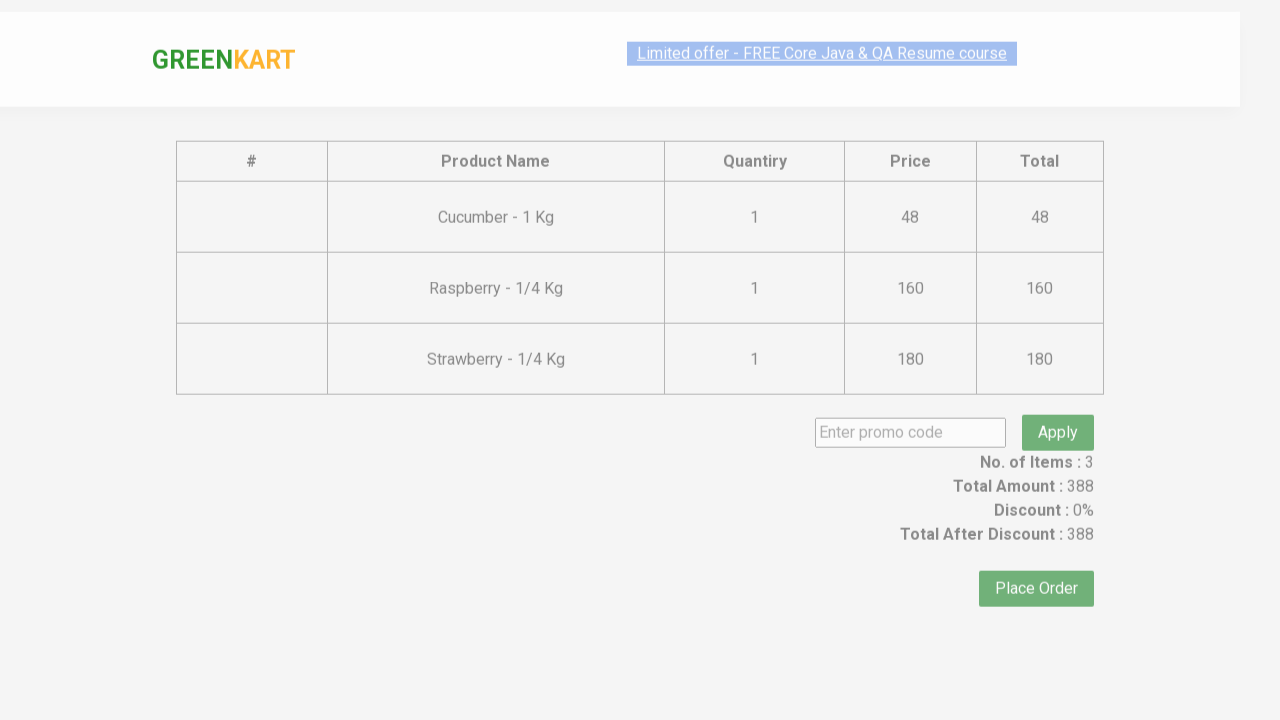

Entered promo code 'rahulshettyacademy' on .promoCode
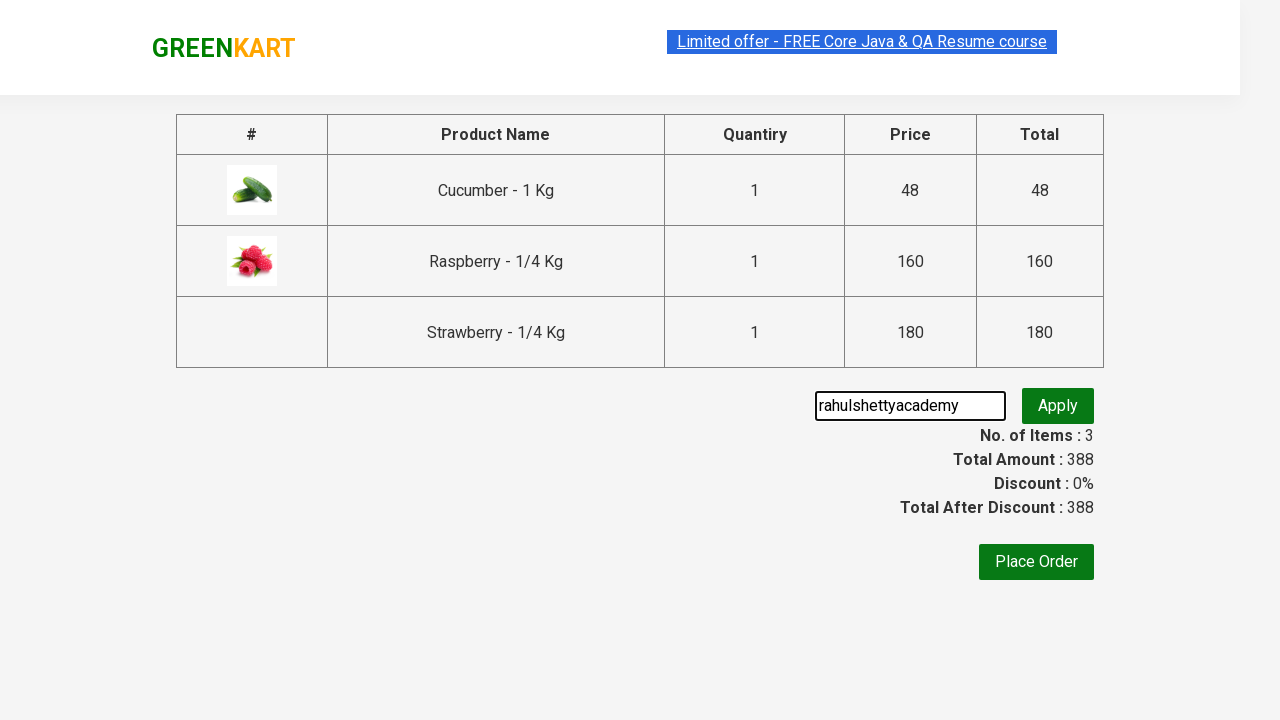

Clicked apply promo button at (1058, 406) on .promoBtn
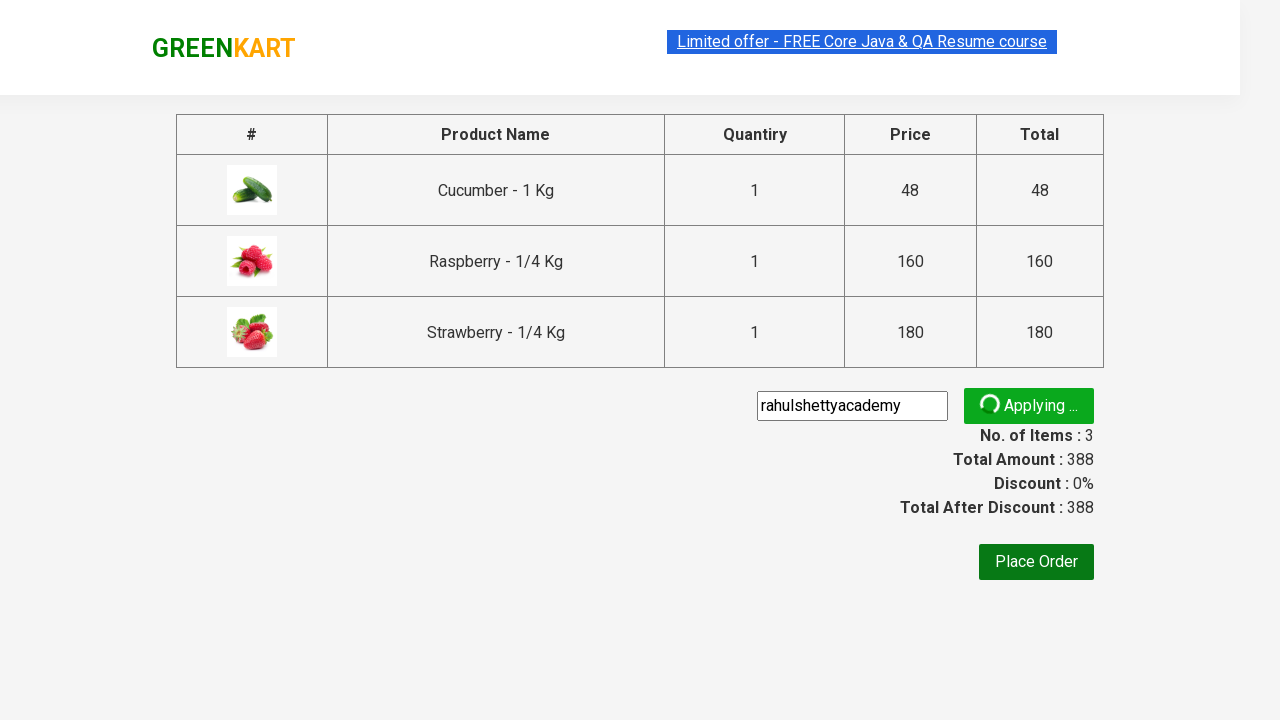

Promo discount confirmation message appeared
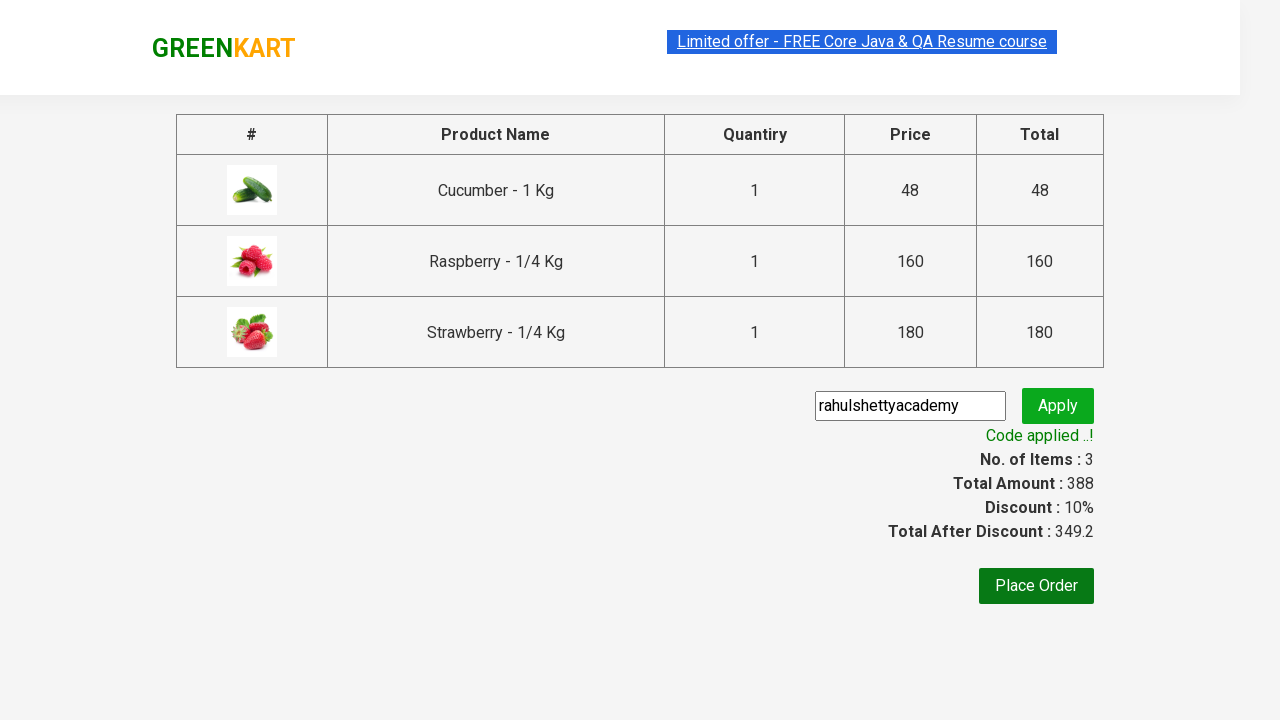

Total amount element verified on checkout page
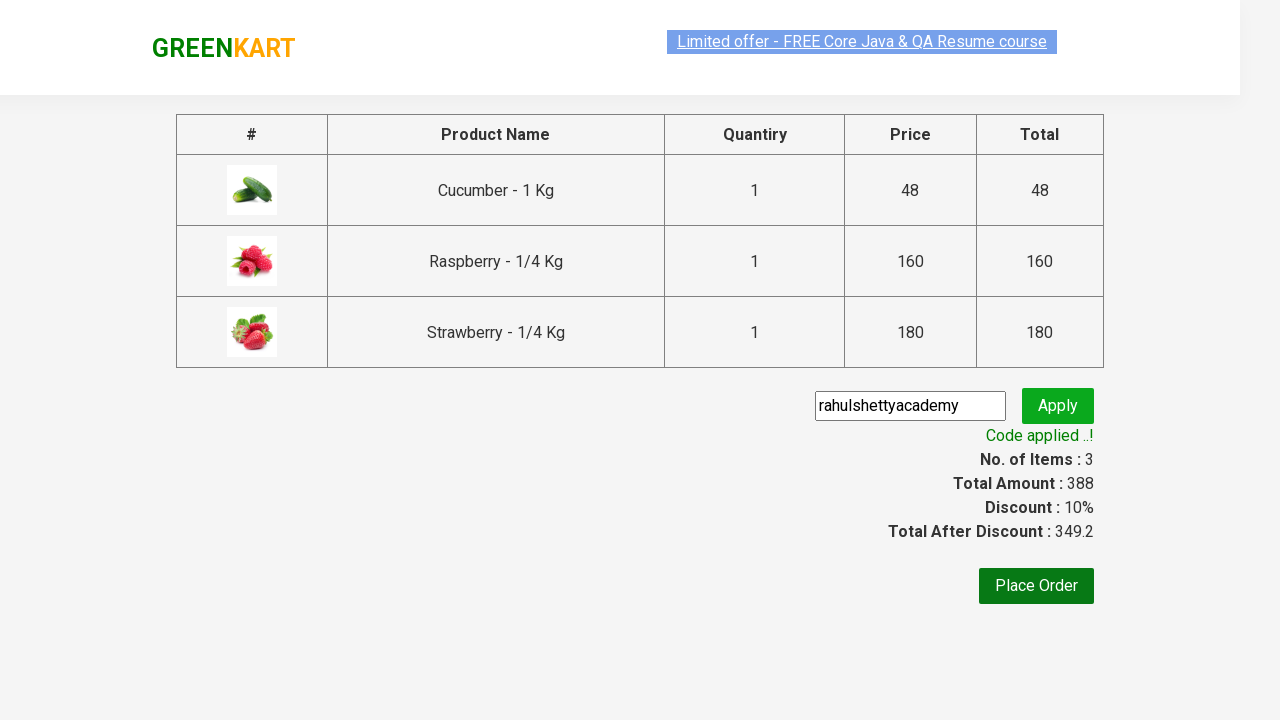

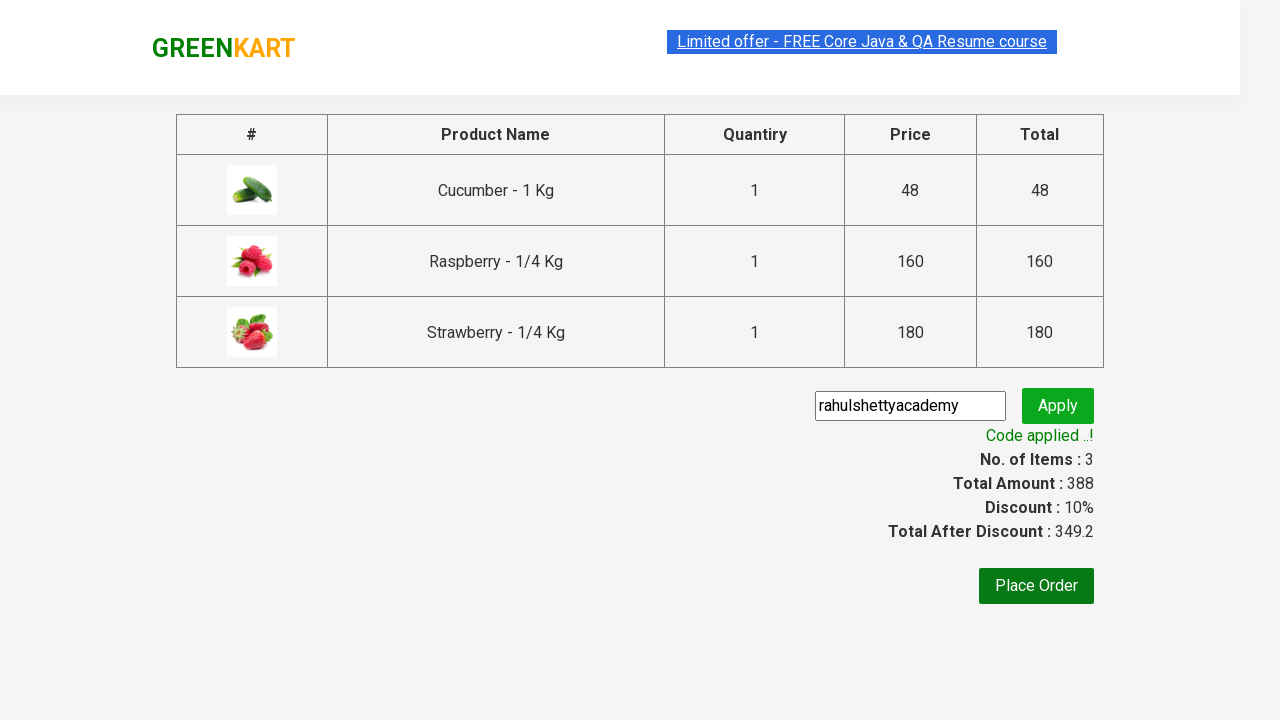